Tests mouse interaction events on a 3D cube element by performing left click, double click, and right click actions, then verifying the displayed values change accordingly.

Starting URL: https://v1.training-support.net/selenium/input-events

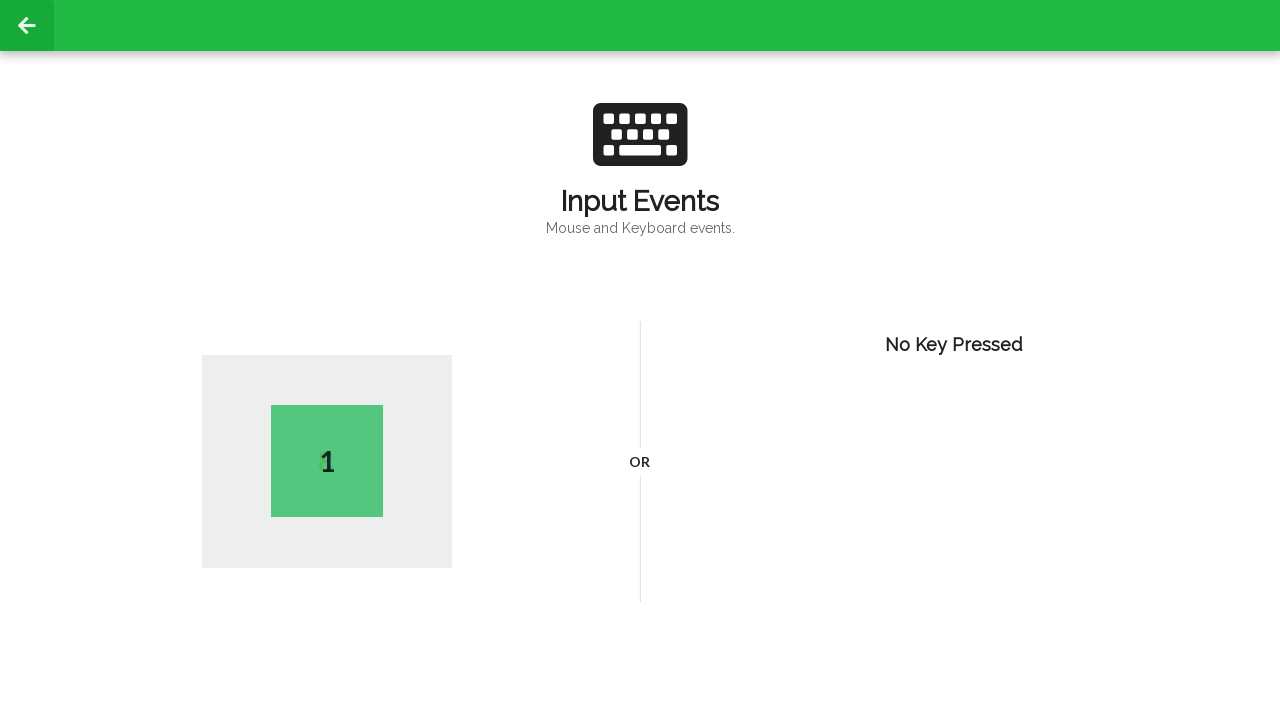

Located the 3D cube element
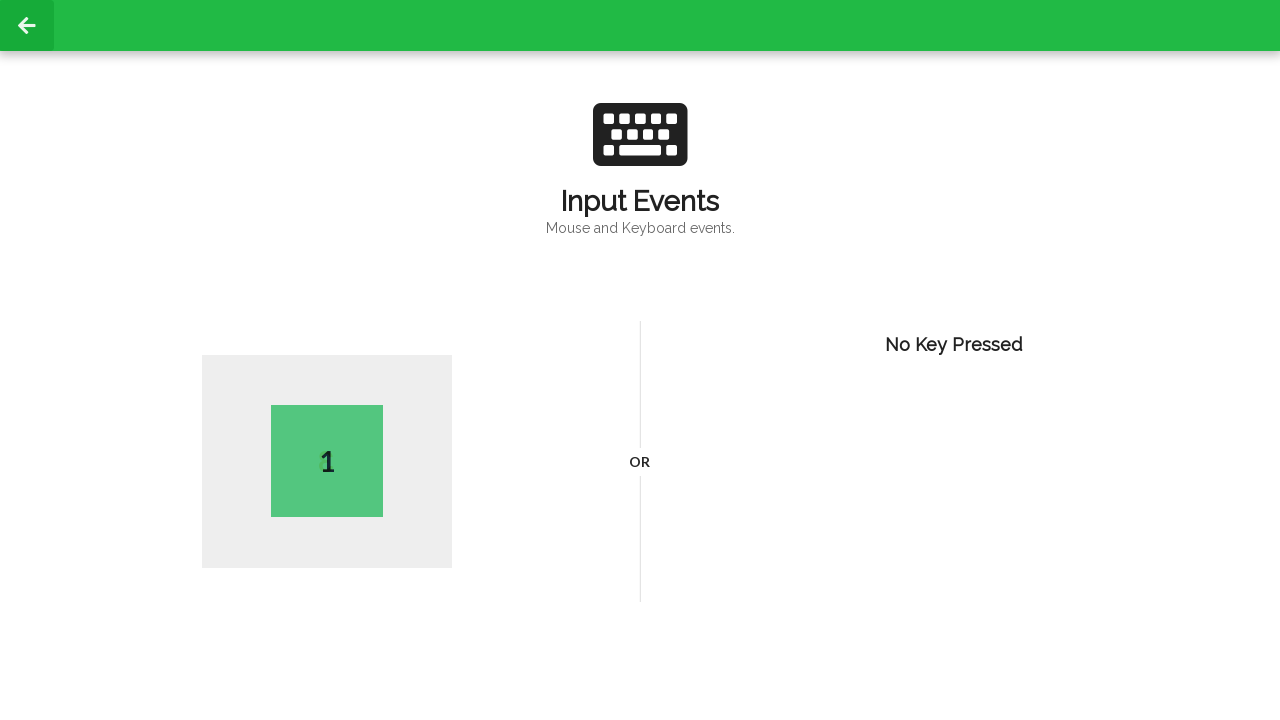

Performed left click on the cube at (327, 462) on #wrapD3Cube
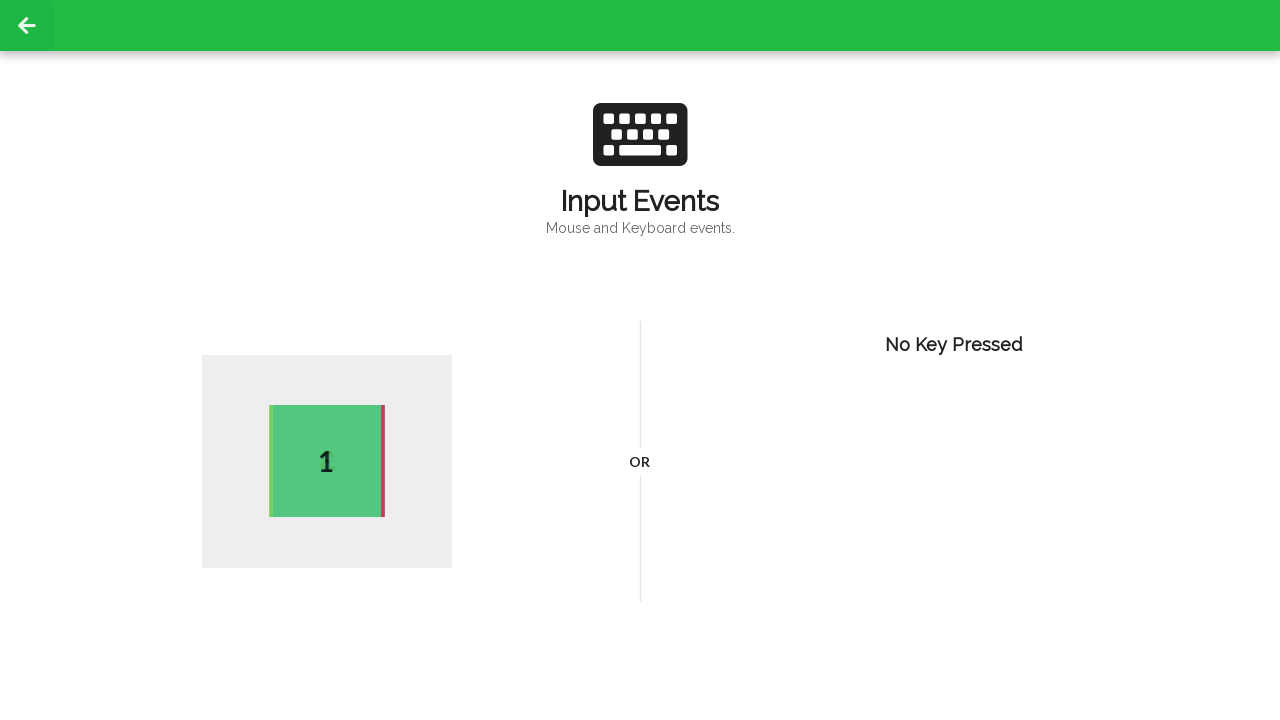

Waited for active side to update after left click
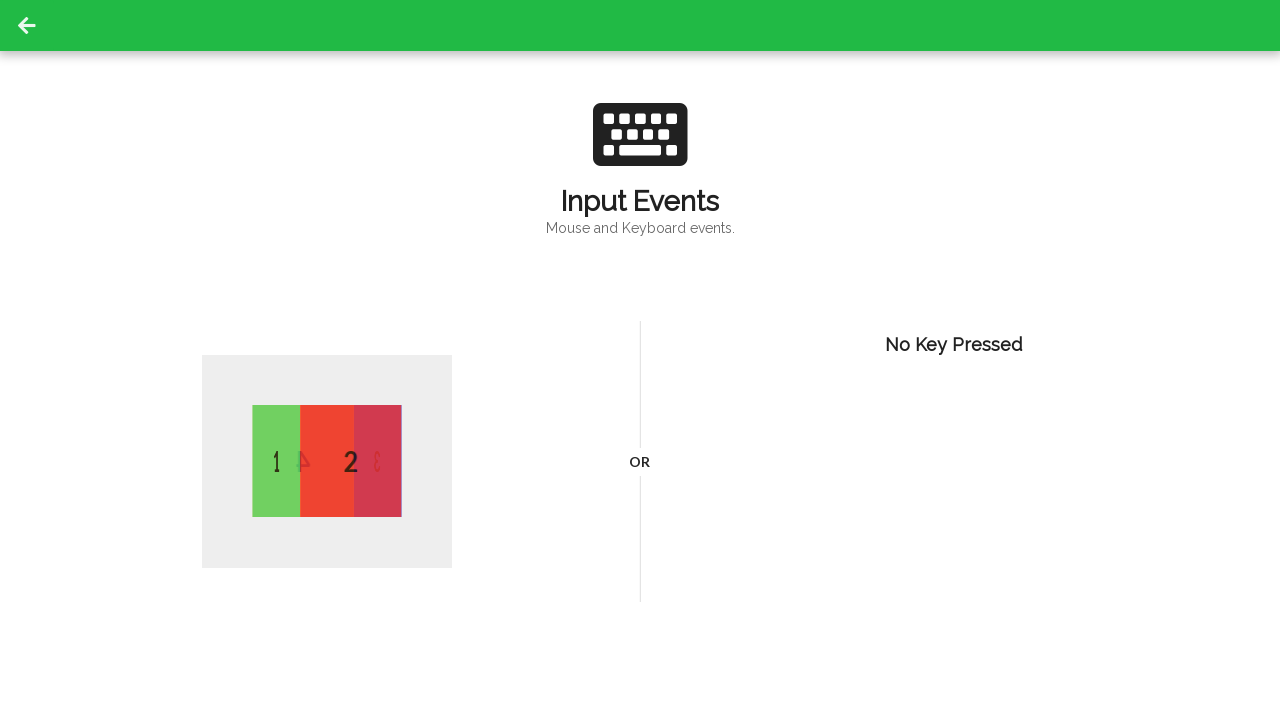

Performed double click on the cube at (327, 462) on #wrapD3Cube
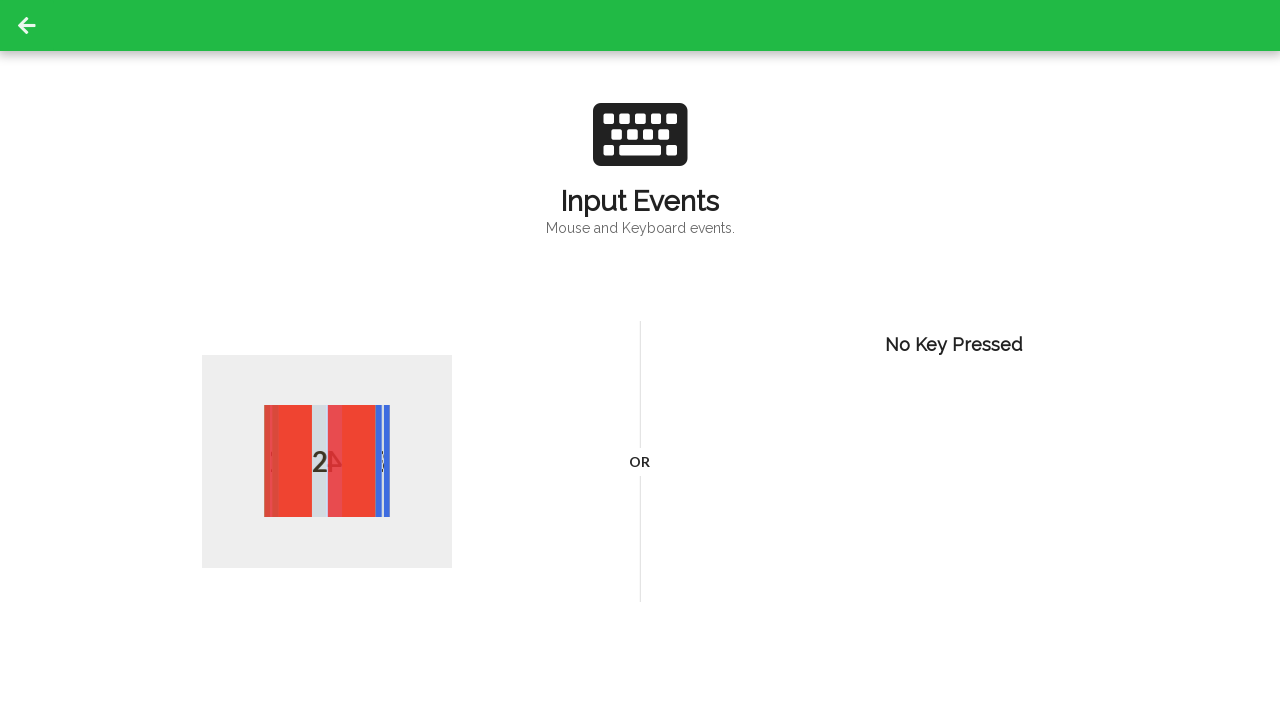

Waited for active side to update after double click
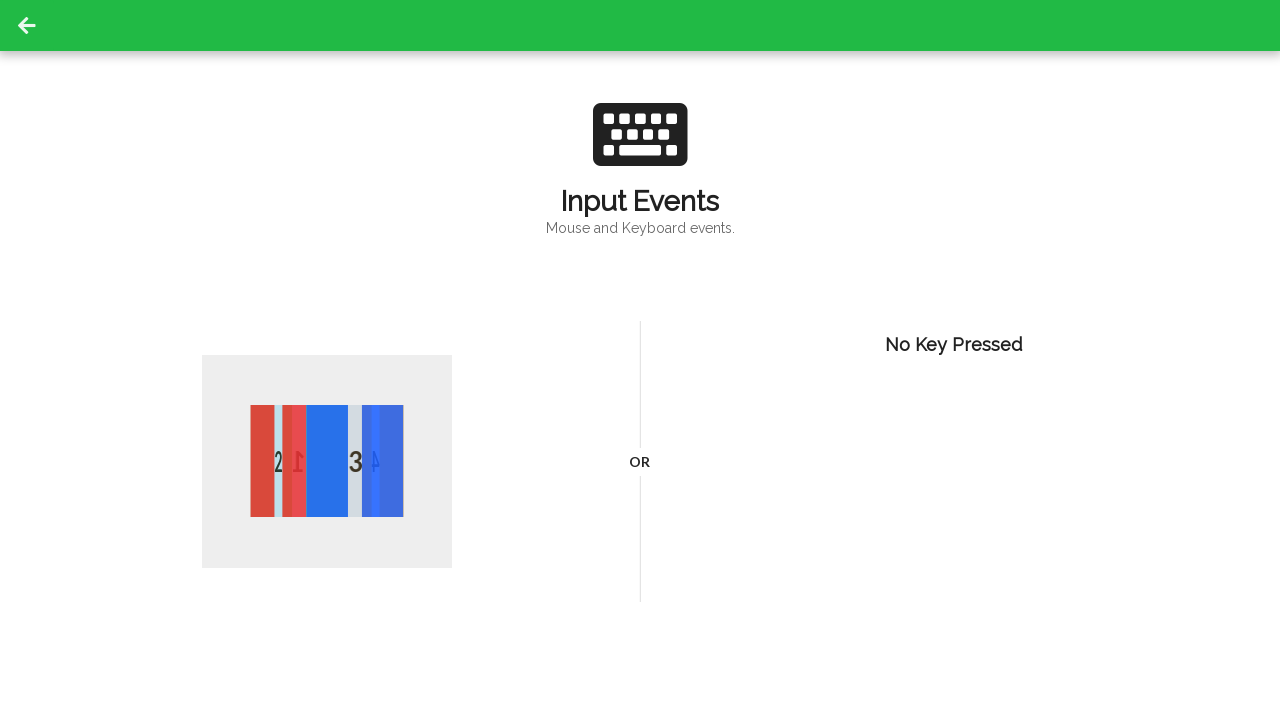

Performed right click on the cube at (327, 462) on #wrapD3Cube
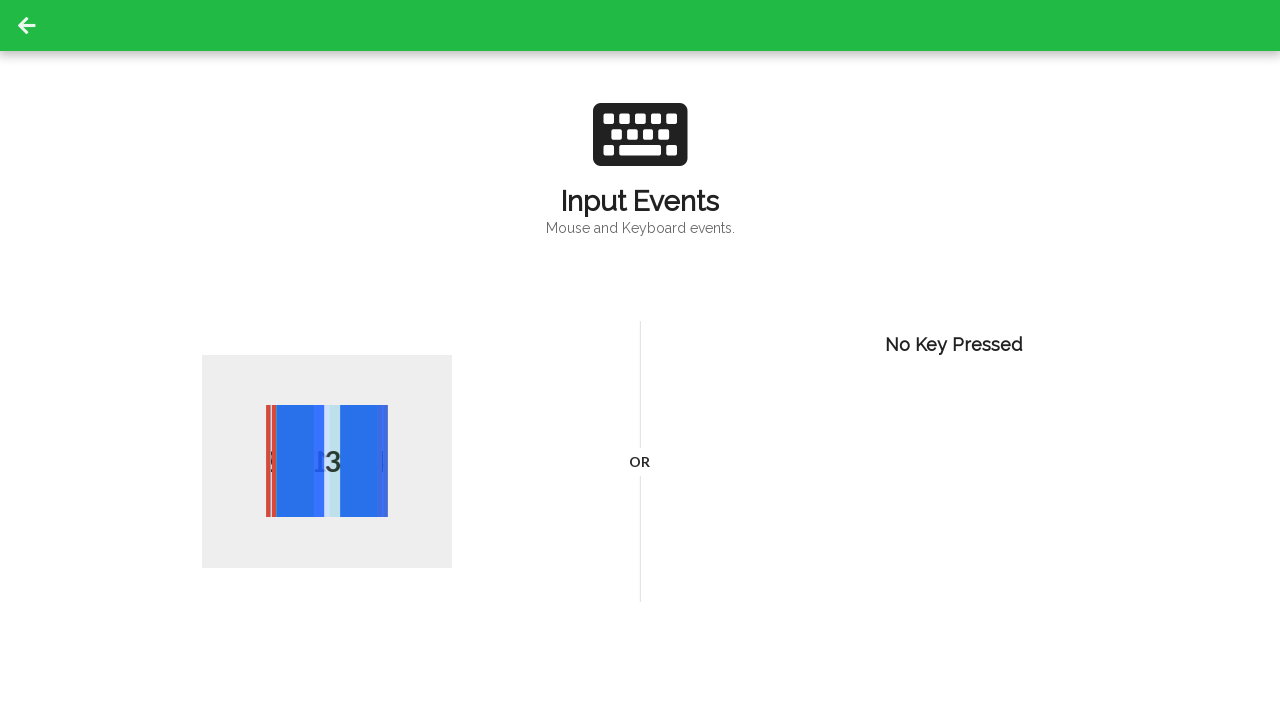

Waited for active side to update after right click
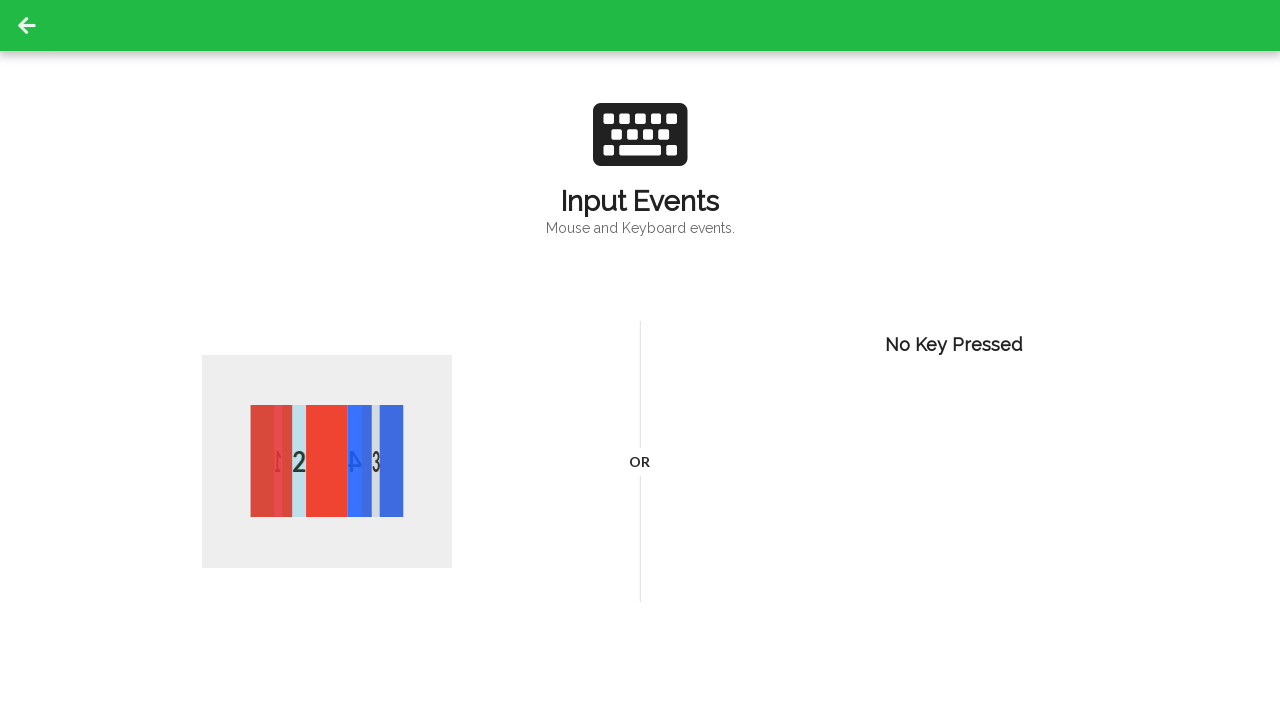

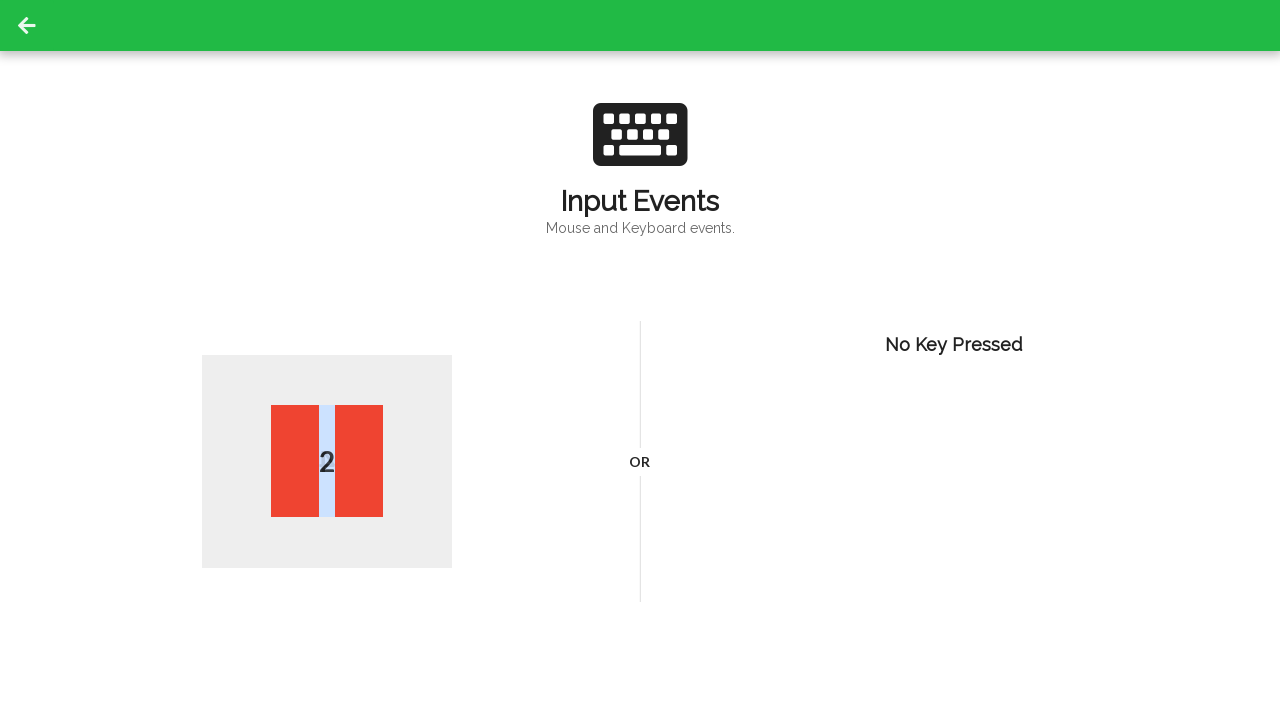